Tests window switching functionality by iterating through all browser window handles

Starting URL: http://www.qq.com/

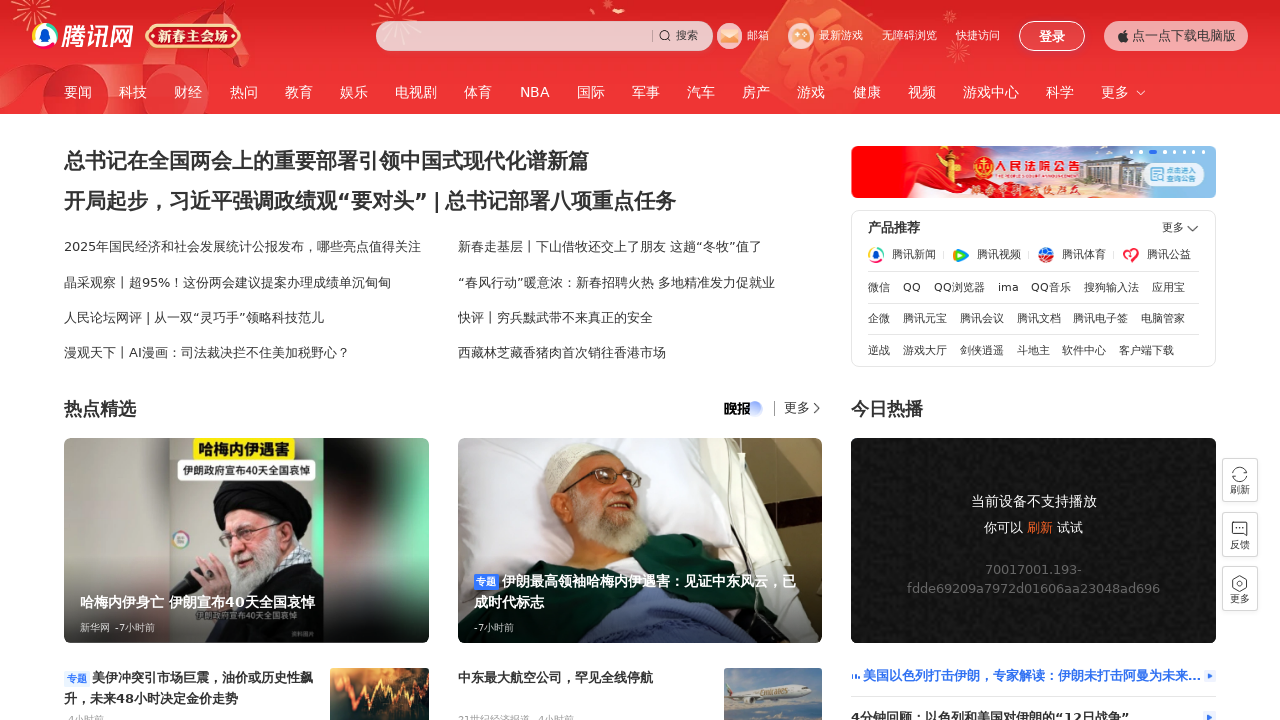

Waited for page to load with domcontentloaded state
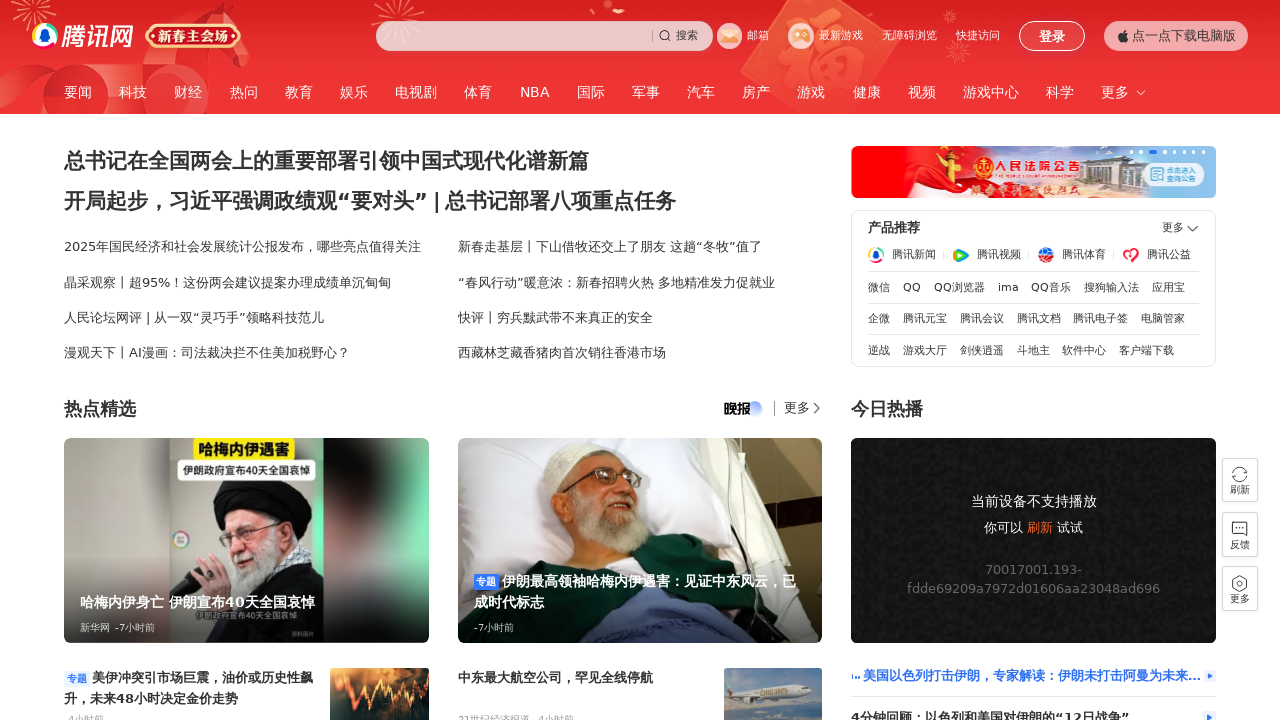

Retrieved all pages from browser context
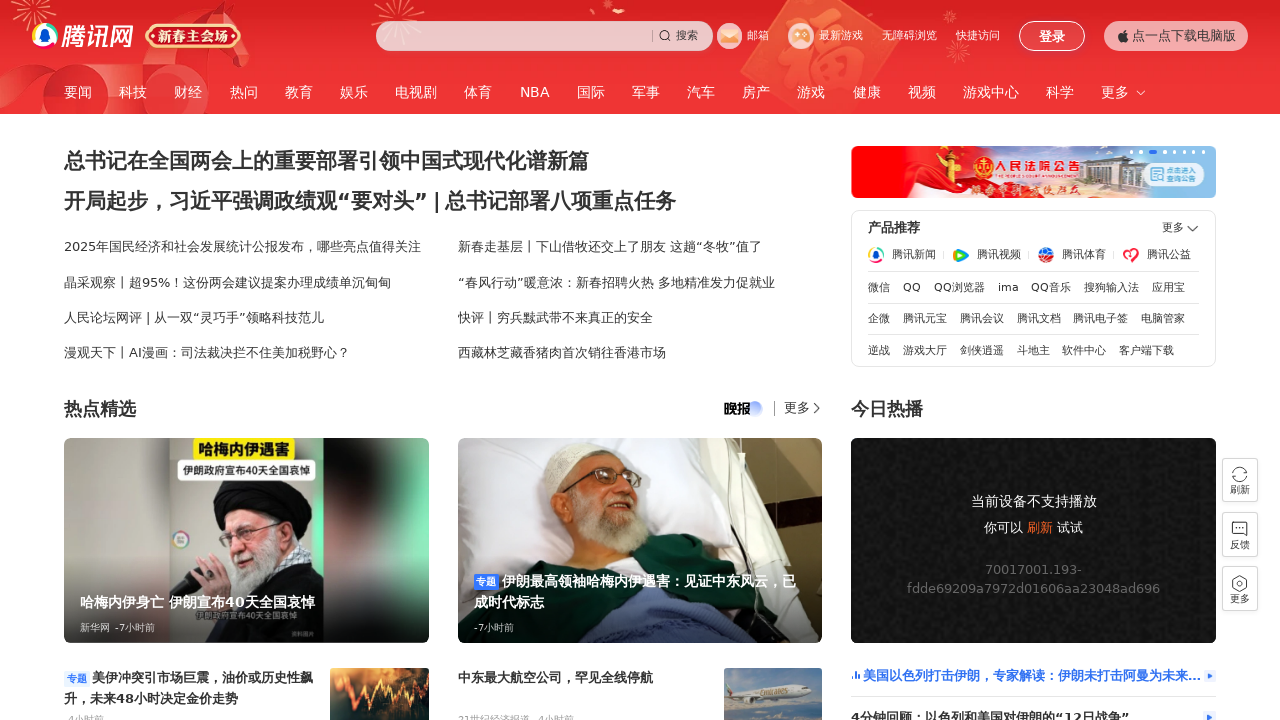

Switched to another browser window and brought it to front
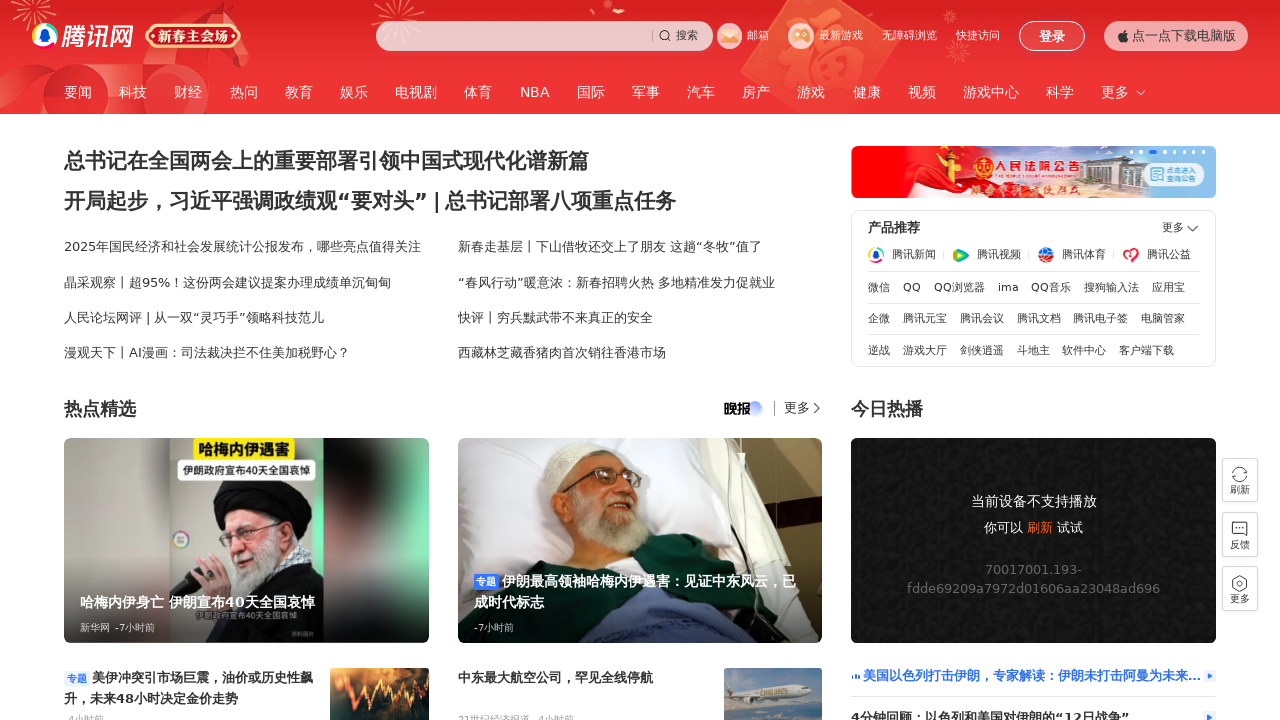

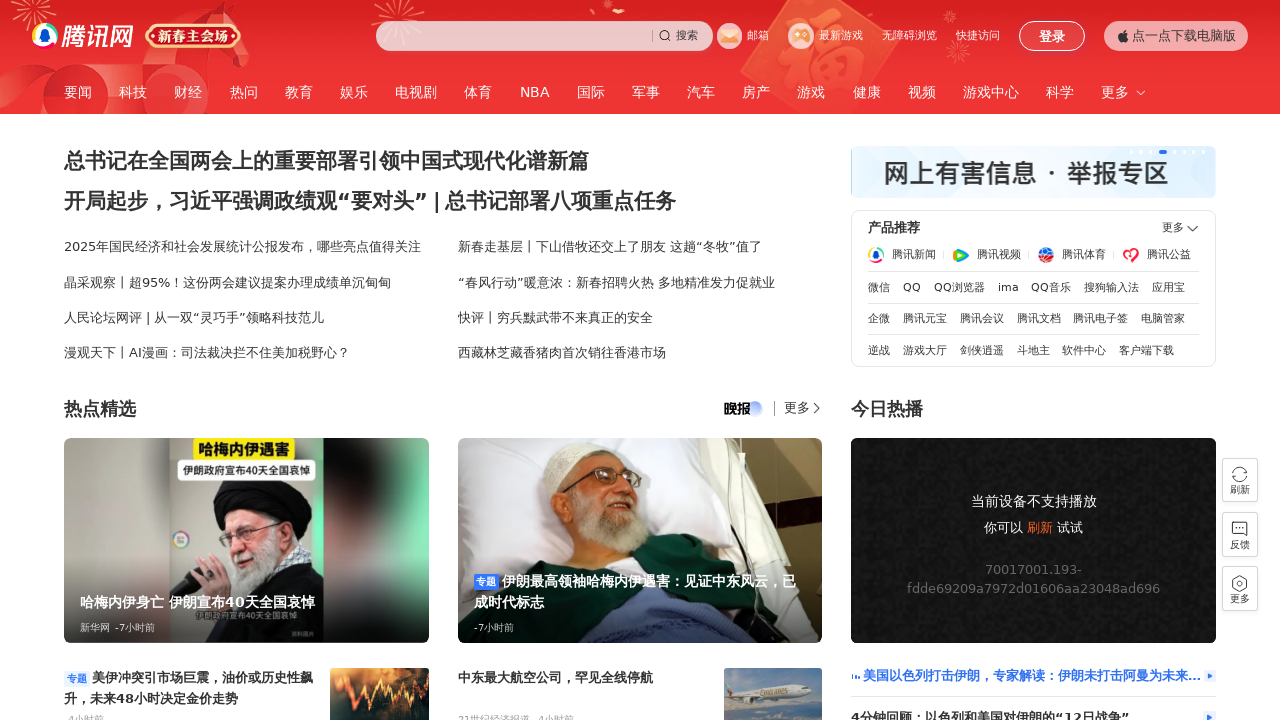